Tests window handling by opening a new tab and interacting with elements in the child window

Starting URL: https://skpatro.github.io/demo/links/

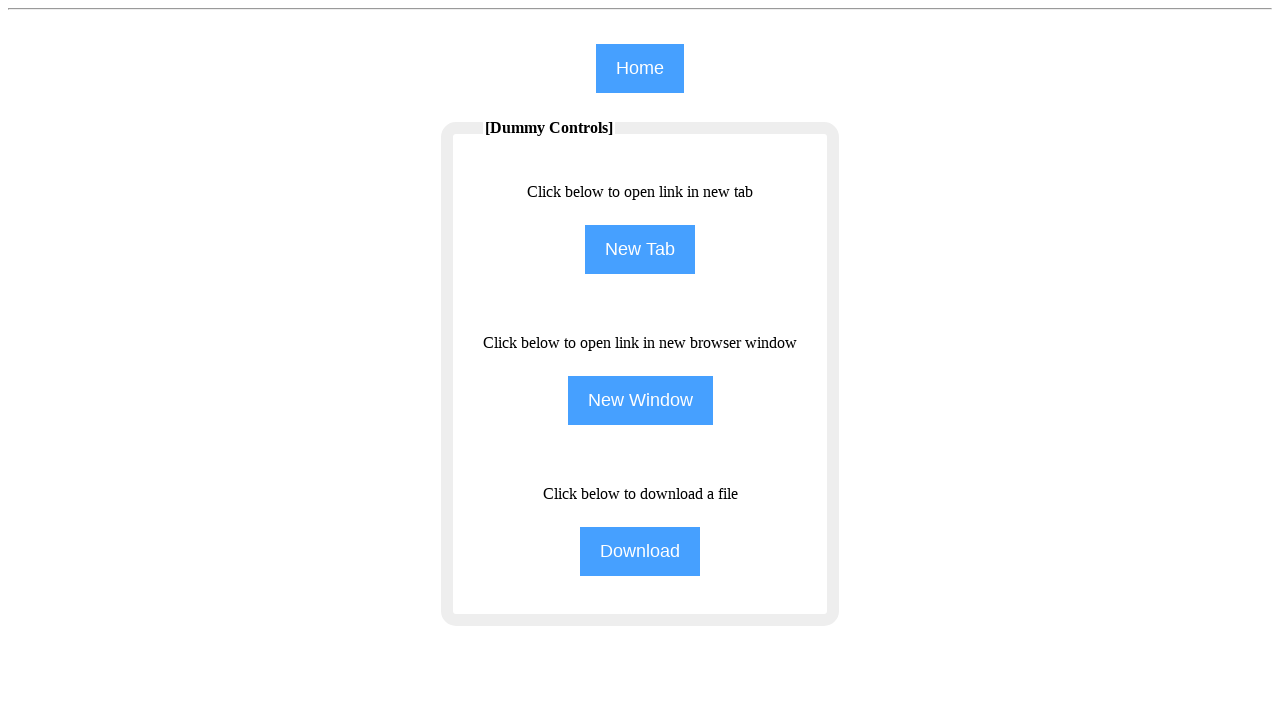

Clicked 'New Tab' button to open child window at (640, 250) on input[name='NewTab']
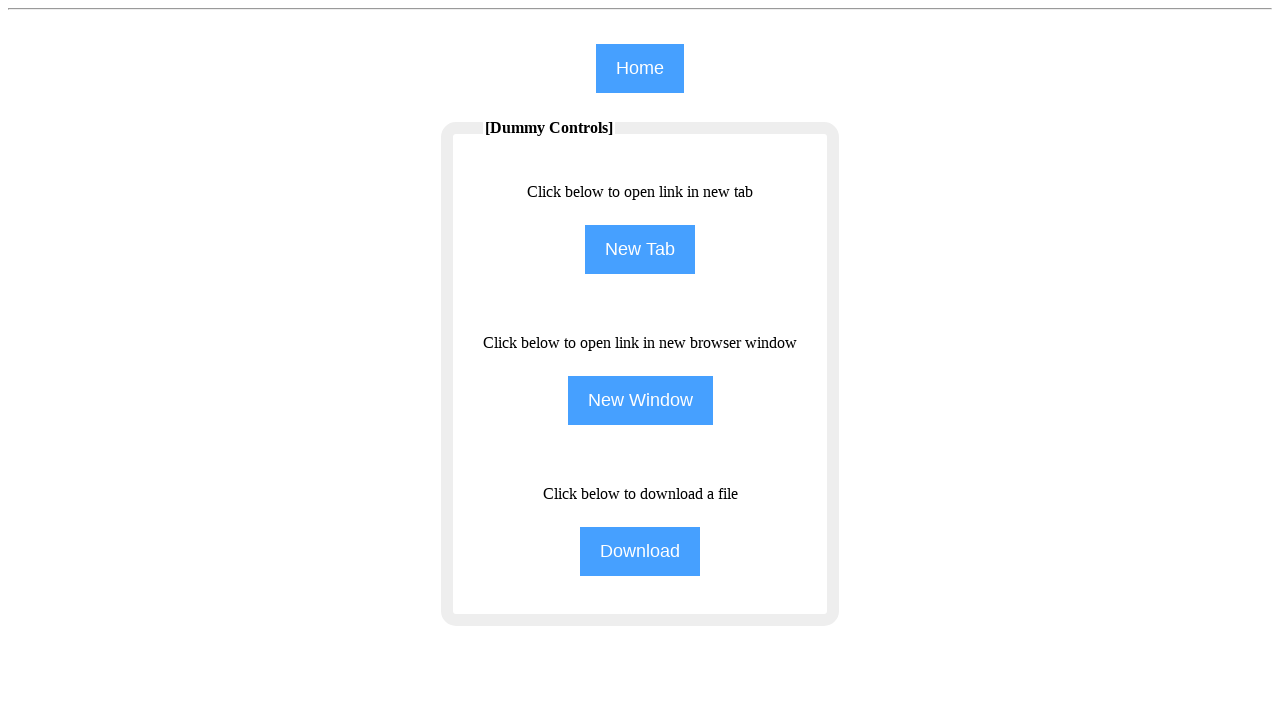

Waited for new tab/page to open
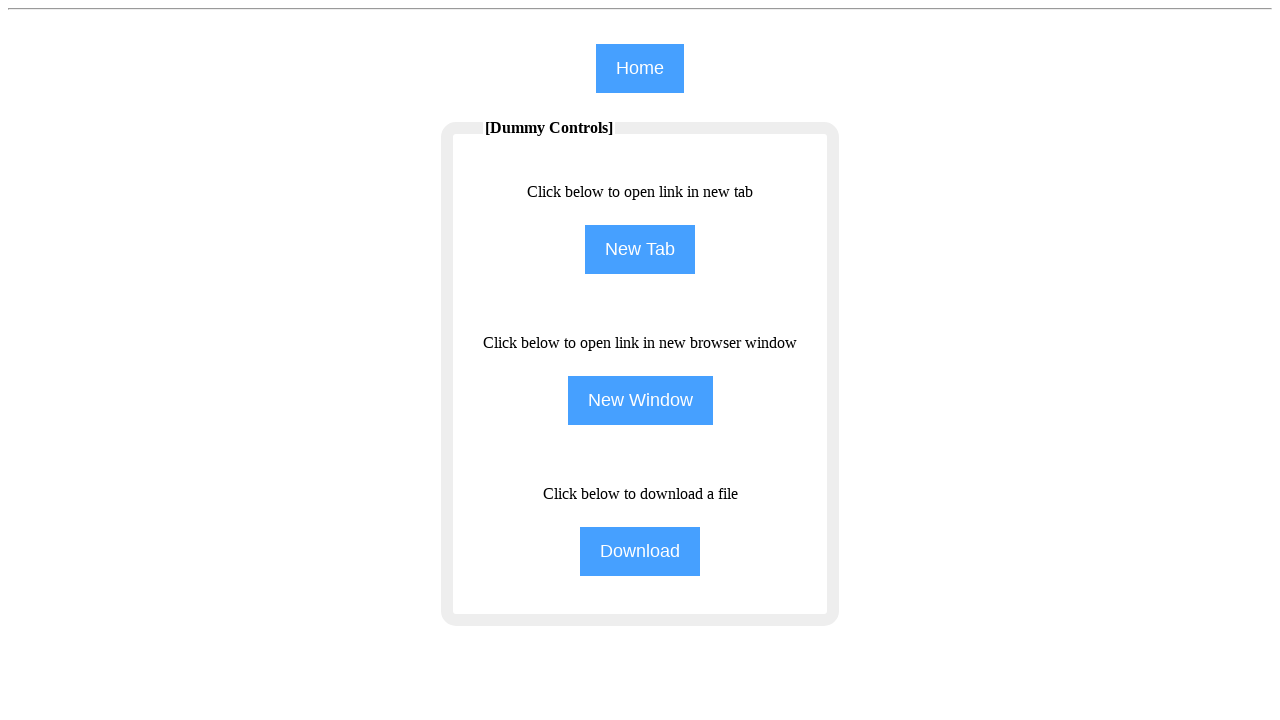

Retrieved all pages in the context
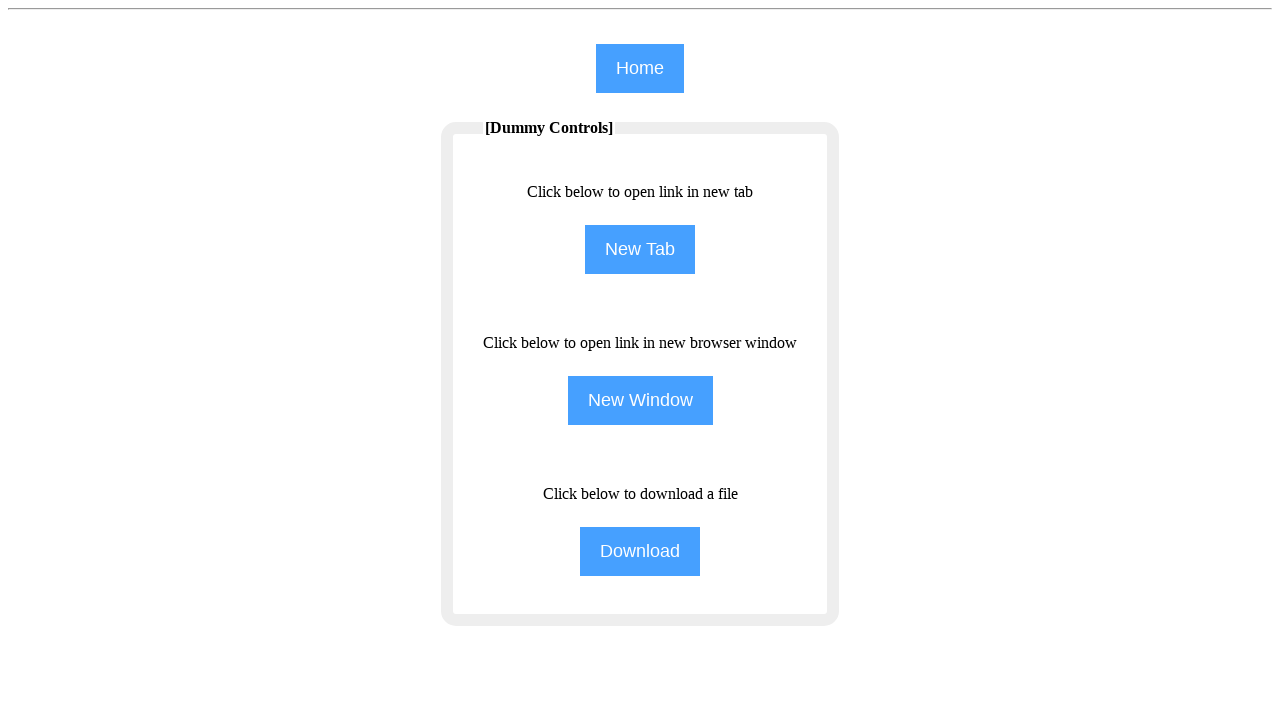

Switched to newly opened child window (tab index 1)
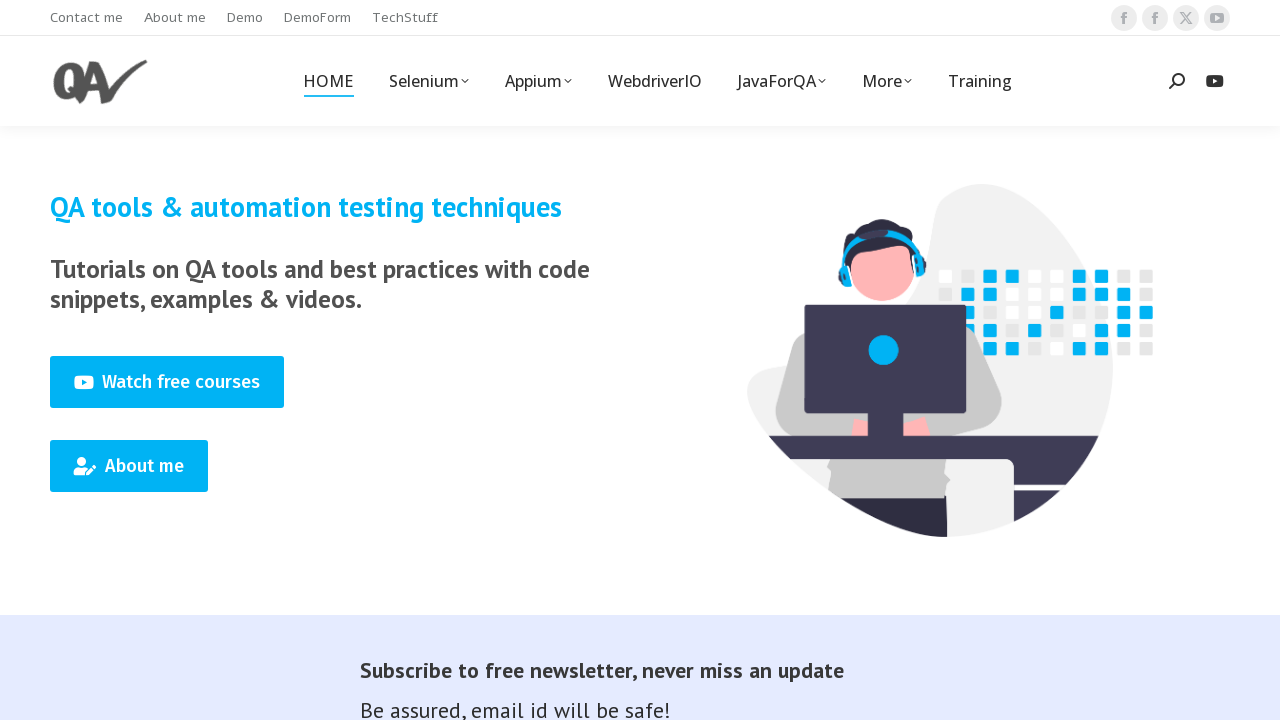

Clicked 'Training' link in child window at (980, 81) on (//span[text()='Training'])[1]
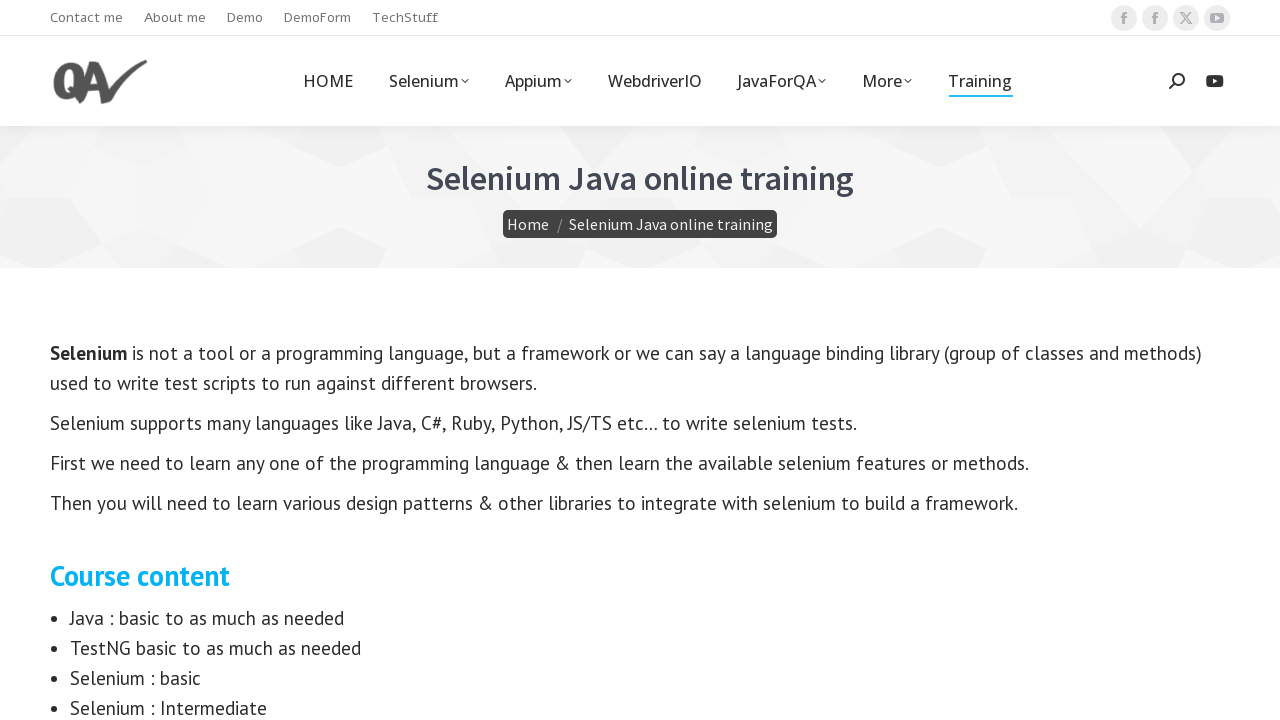

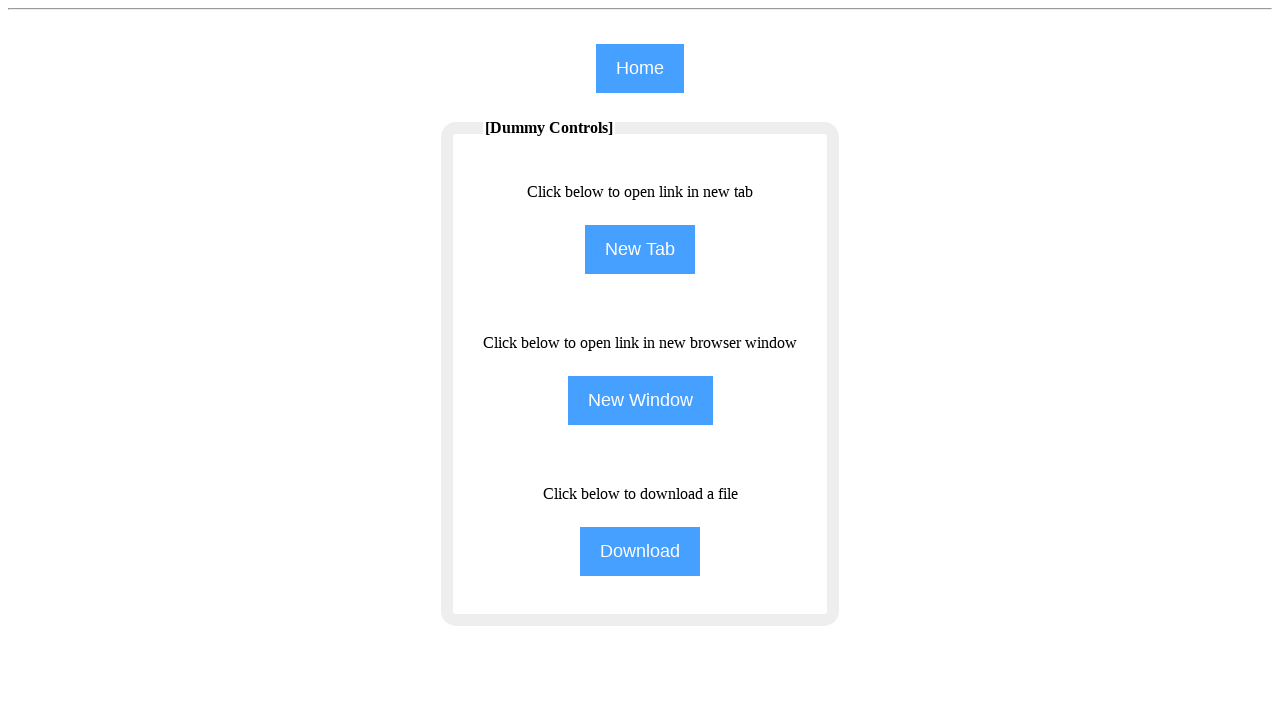